Tests dismissing a JavaScript confirm dialog by clicking a button that triggers a popup and dismissing it

Starting URL: https://rahulshettyacademy.com/AutomationPractice/

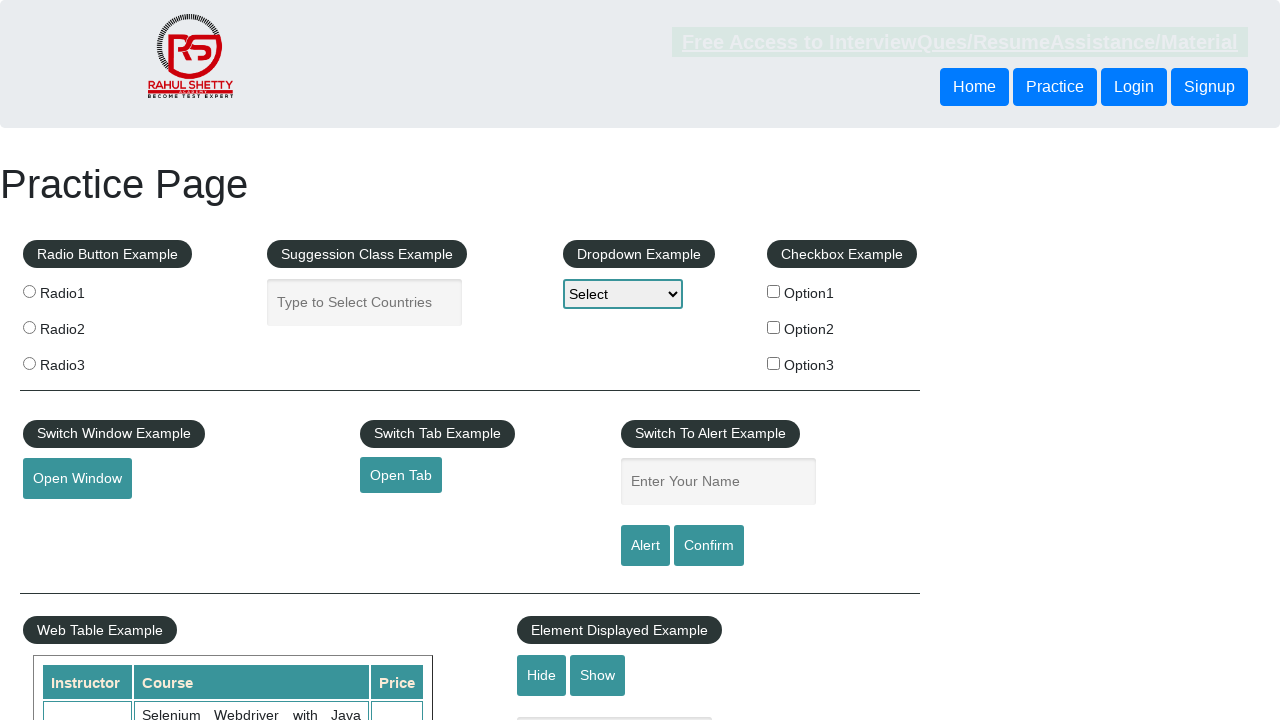

Set up dialog handler to dismiss JavaScript confirm dialog
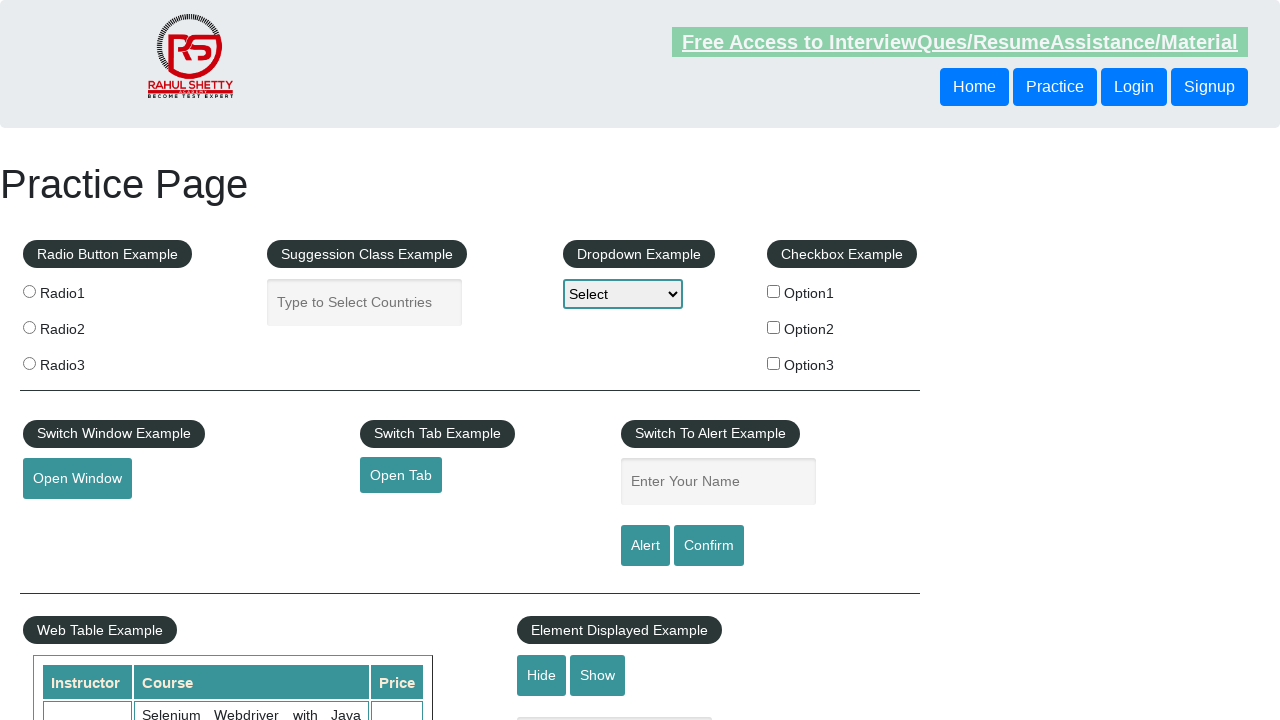

Clicked confirm button to trigger popup window at (709, 546) on #confirmbtn
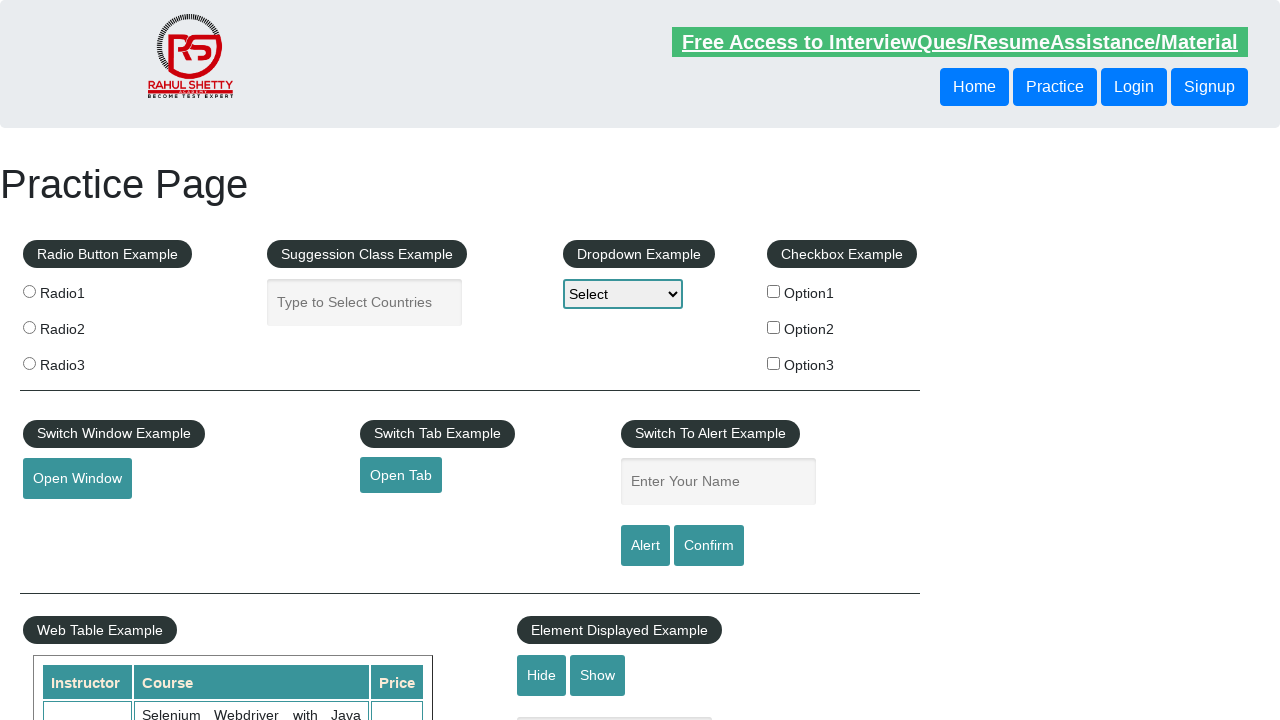

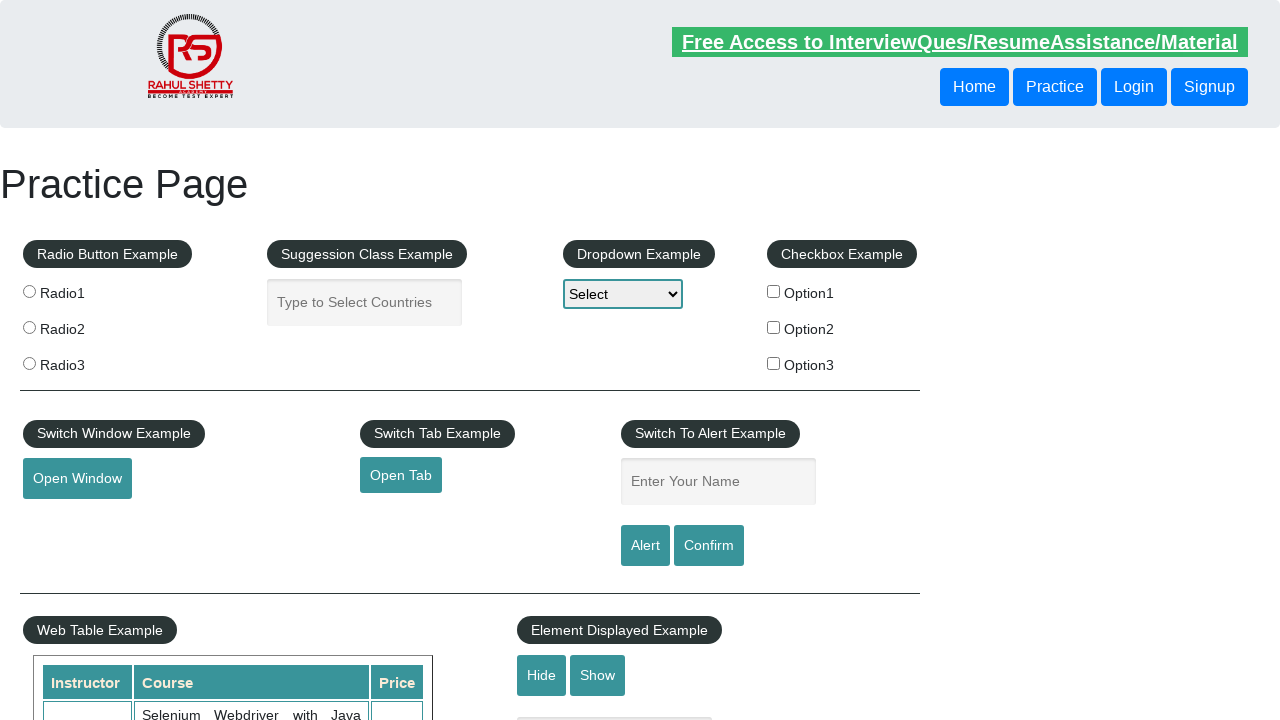